Navigates between GitHub and Hepsiburada websites, verifies that the Hepsiburada title and URL contain "burada", then navigates back to GitHub and refreshes the page

Starting URL: https://github.com/

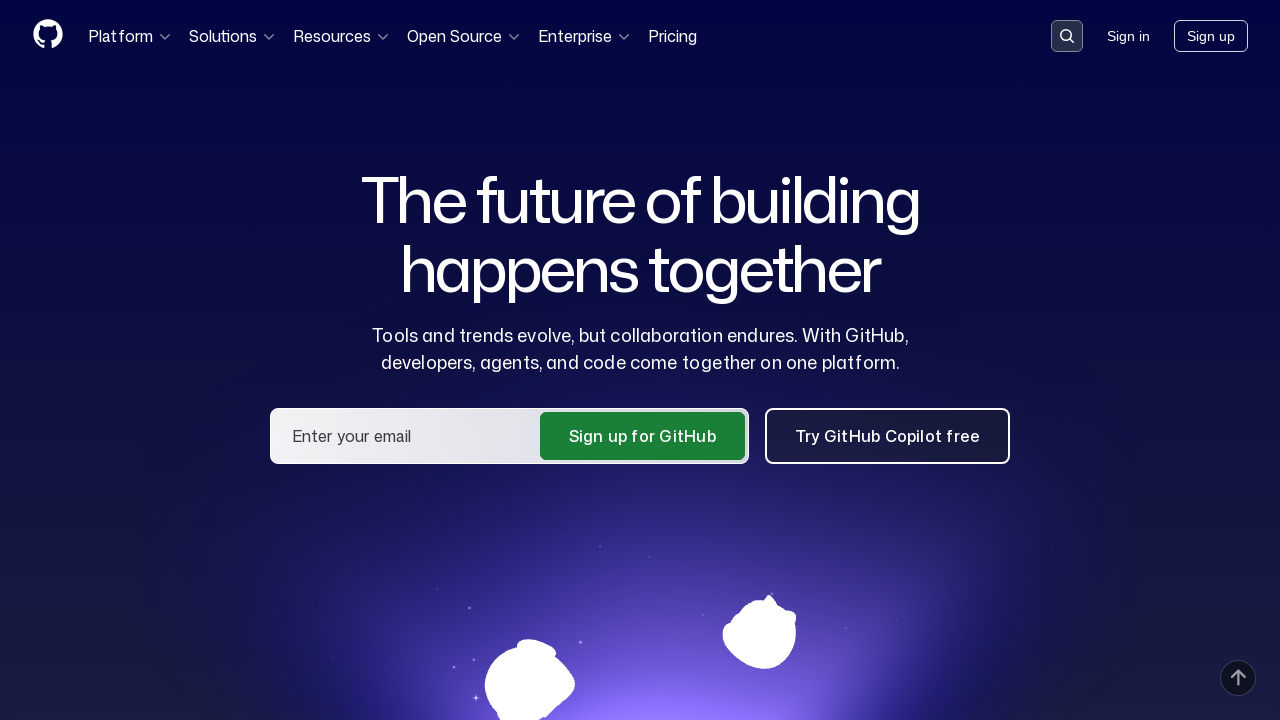

Navigated to Hepsiburada website
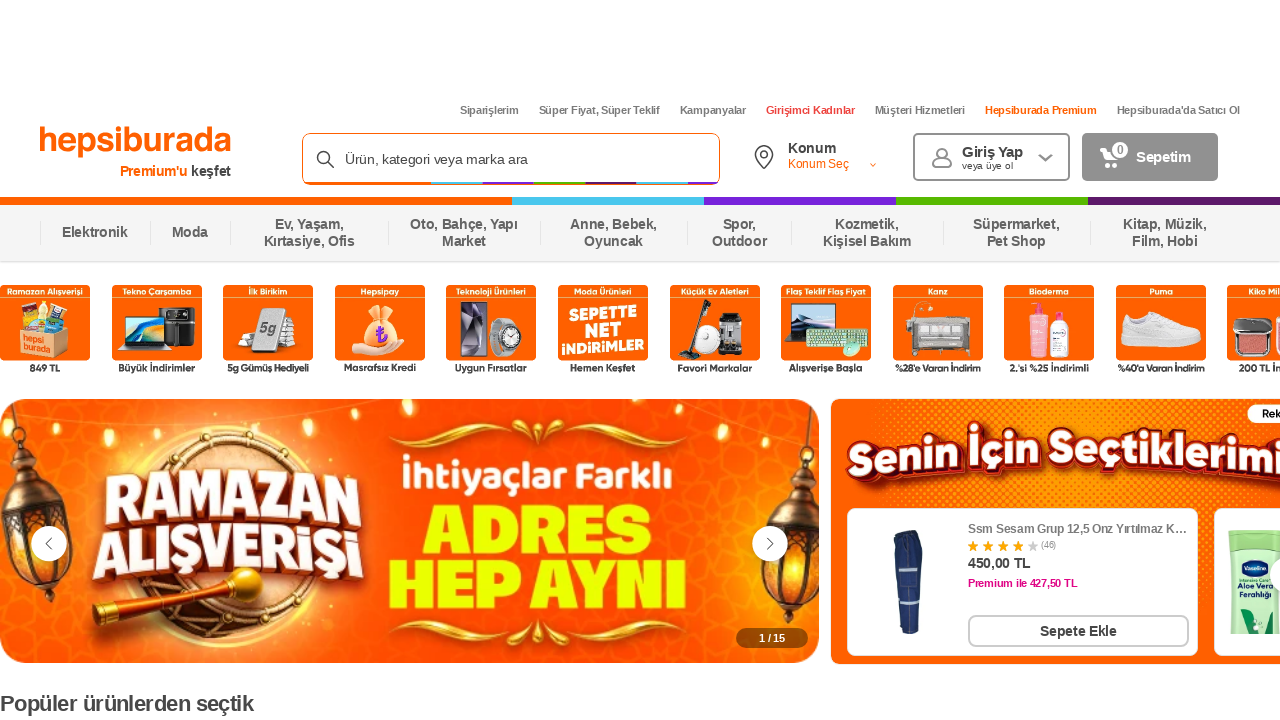

Retrieved page title
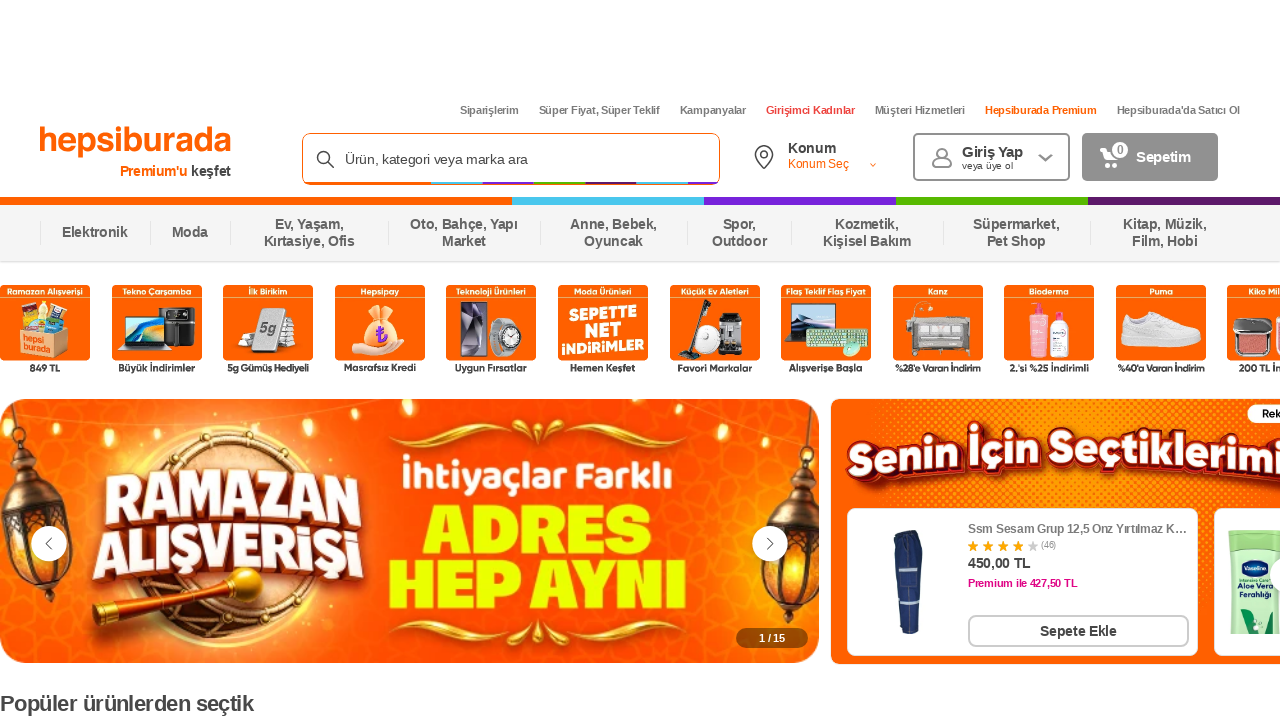

Verified that page title contains 'burada'
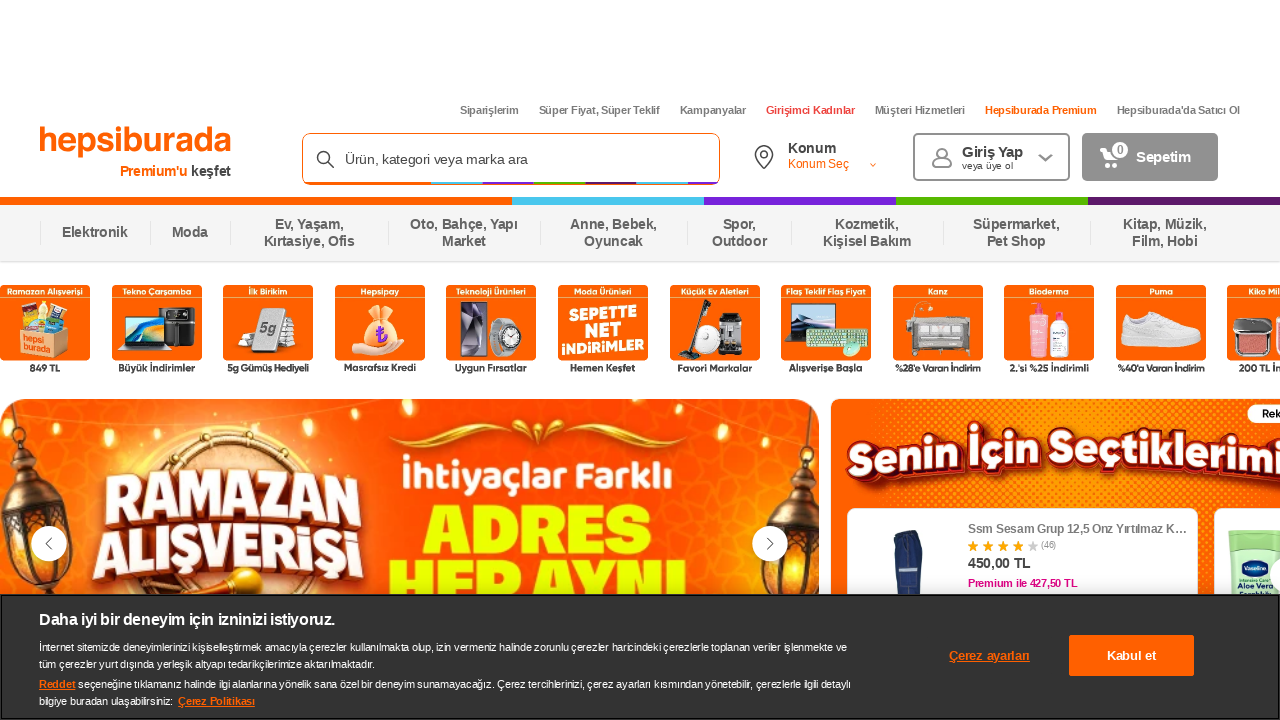

Retrieved current page URL
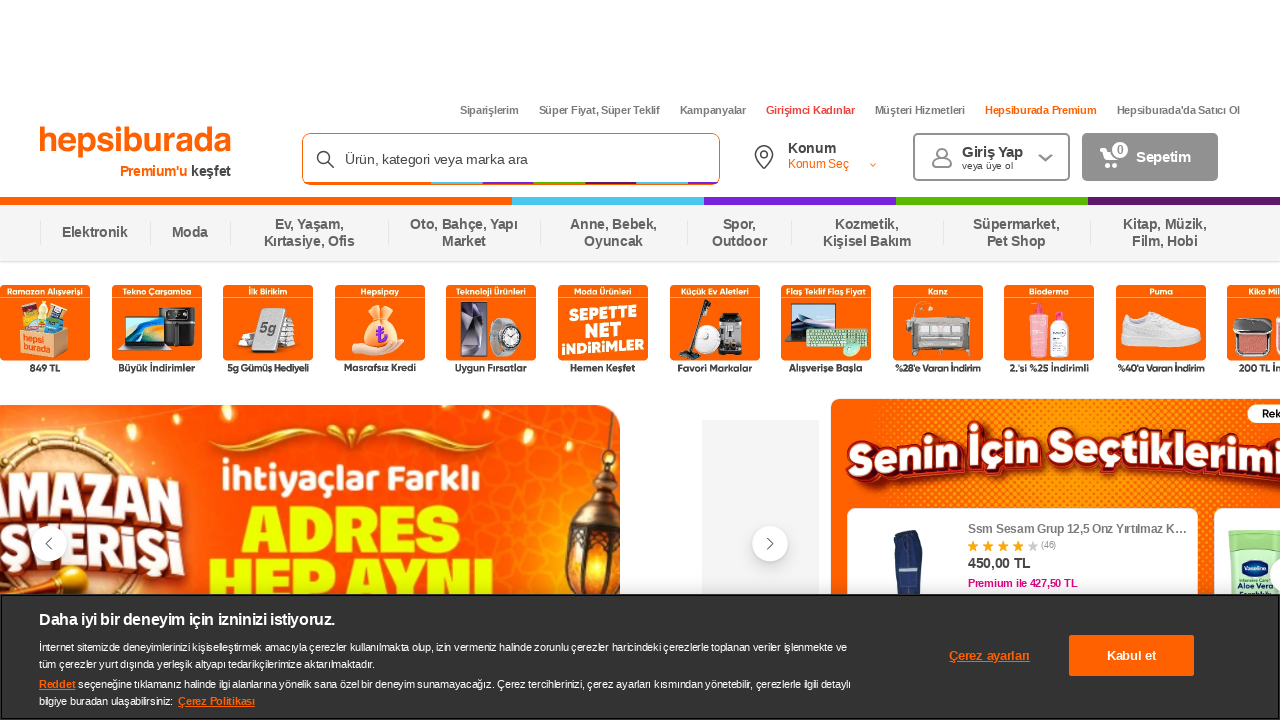

Verified that page URL contains 'burada'
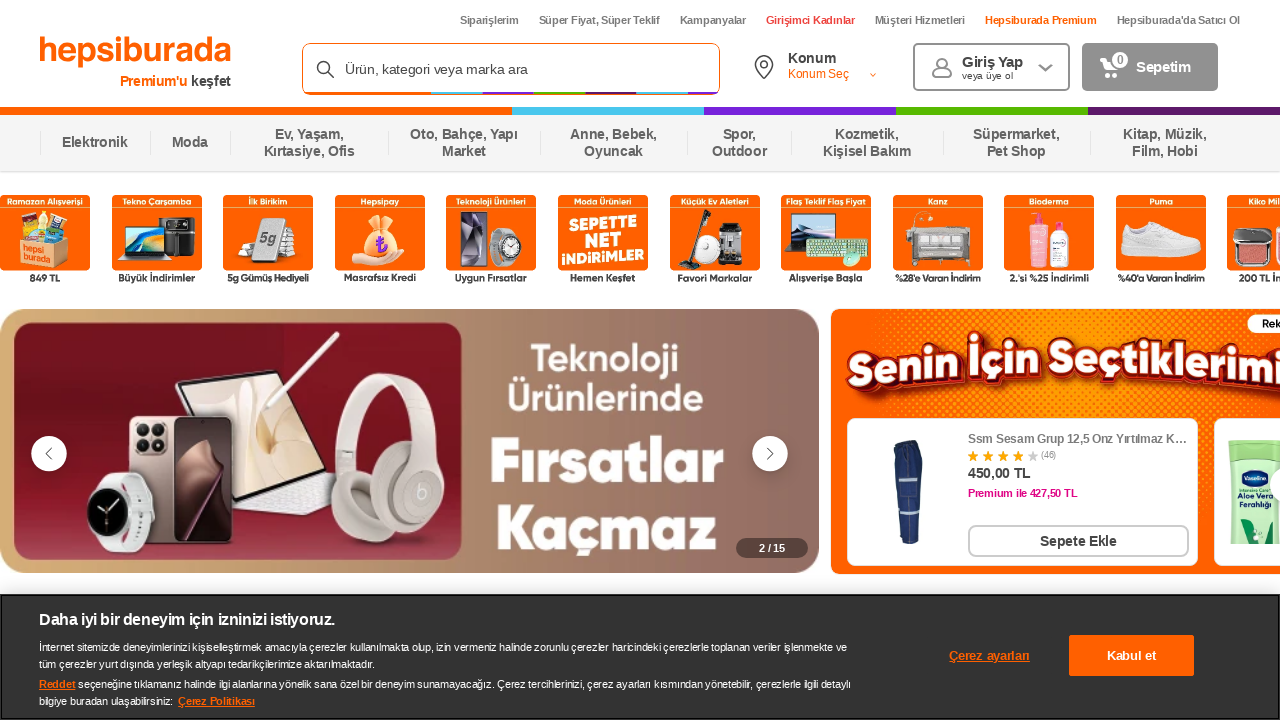

Navigated back to GitHub
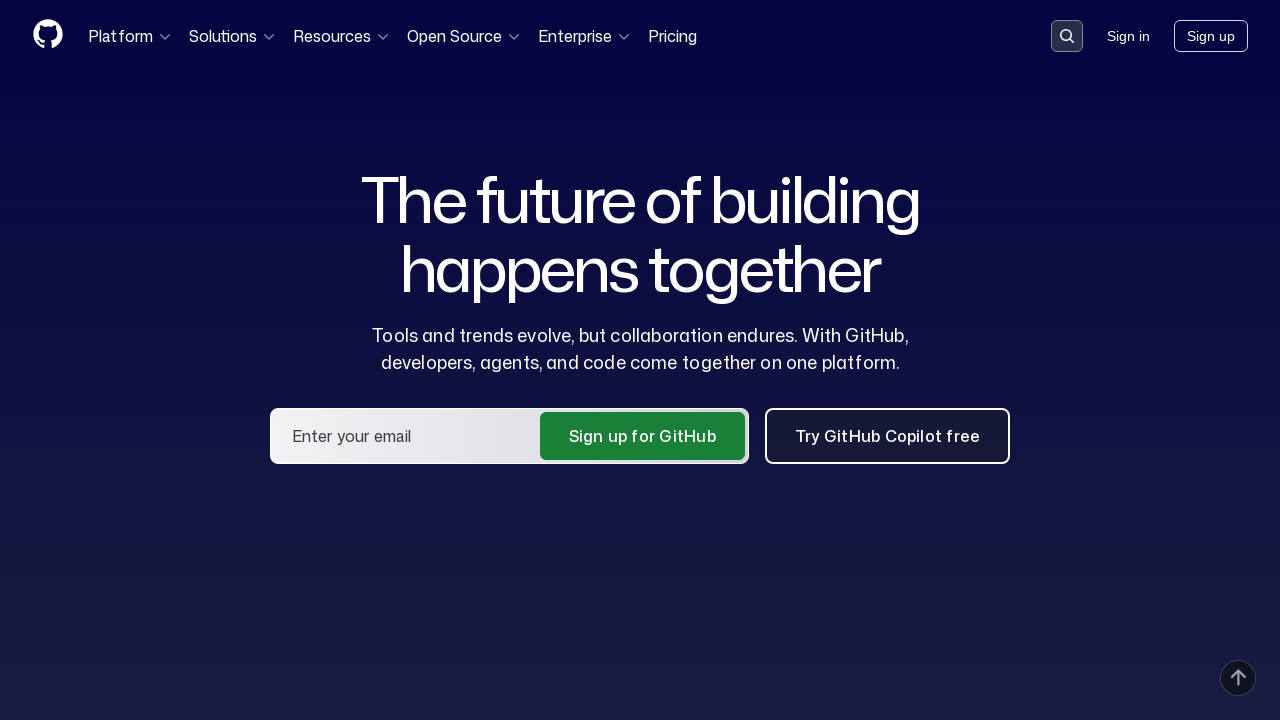

Refreshed the GitHub page
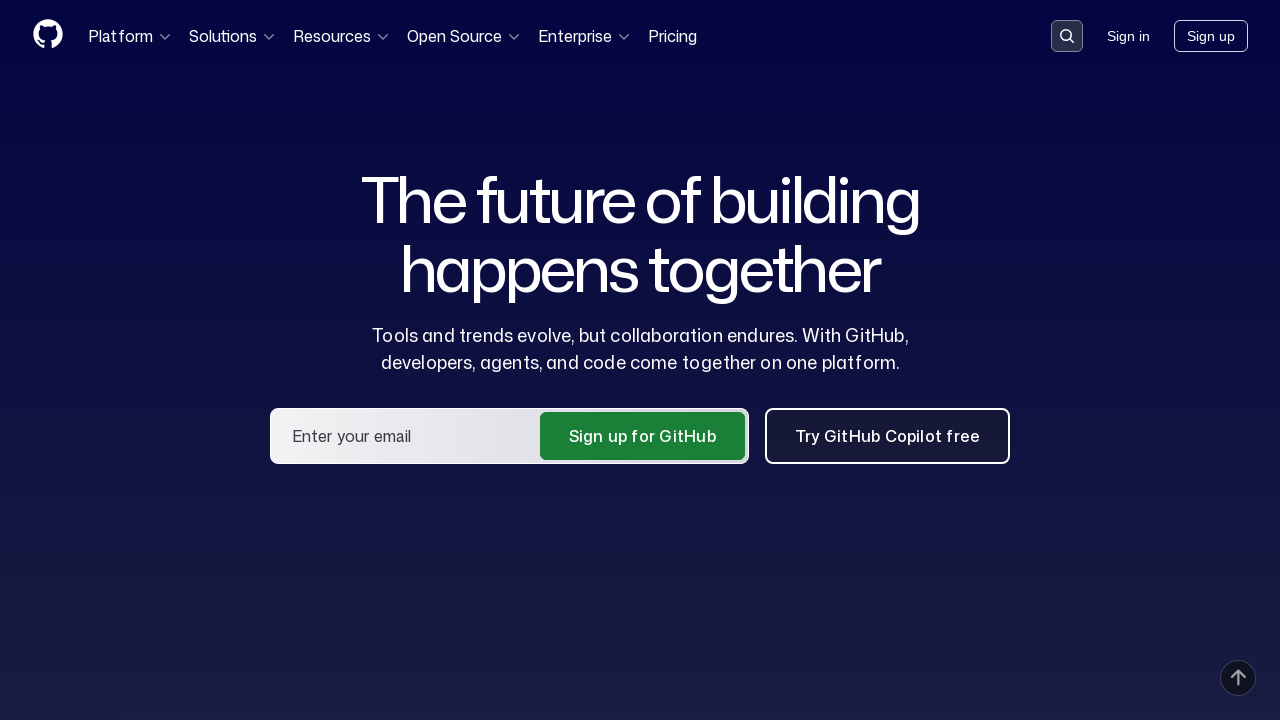

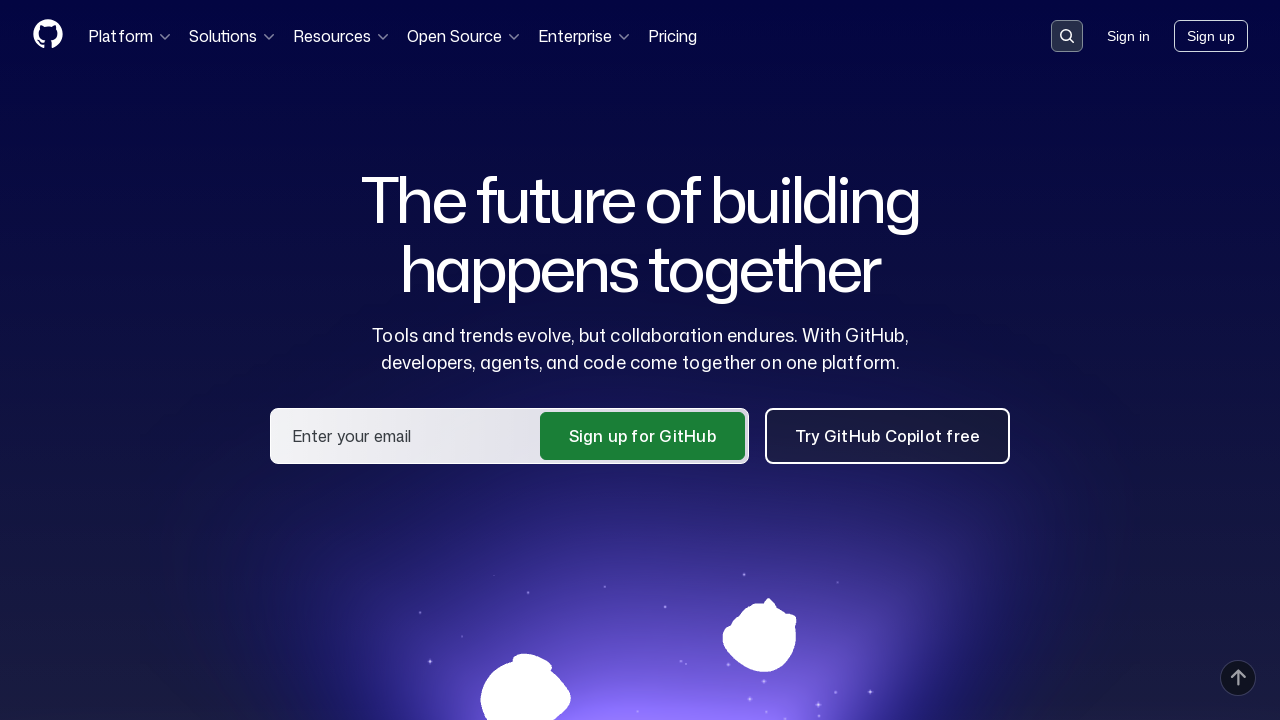